Tests partial link text navigation by clicking link containing "after the fact"

Starting URL: https://the-internet.herokuapp.com/dynamic_loading

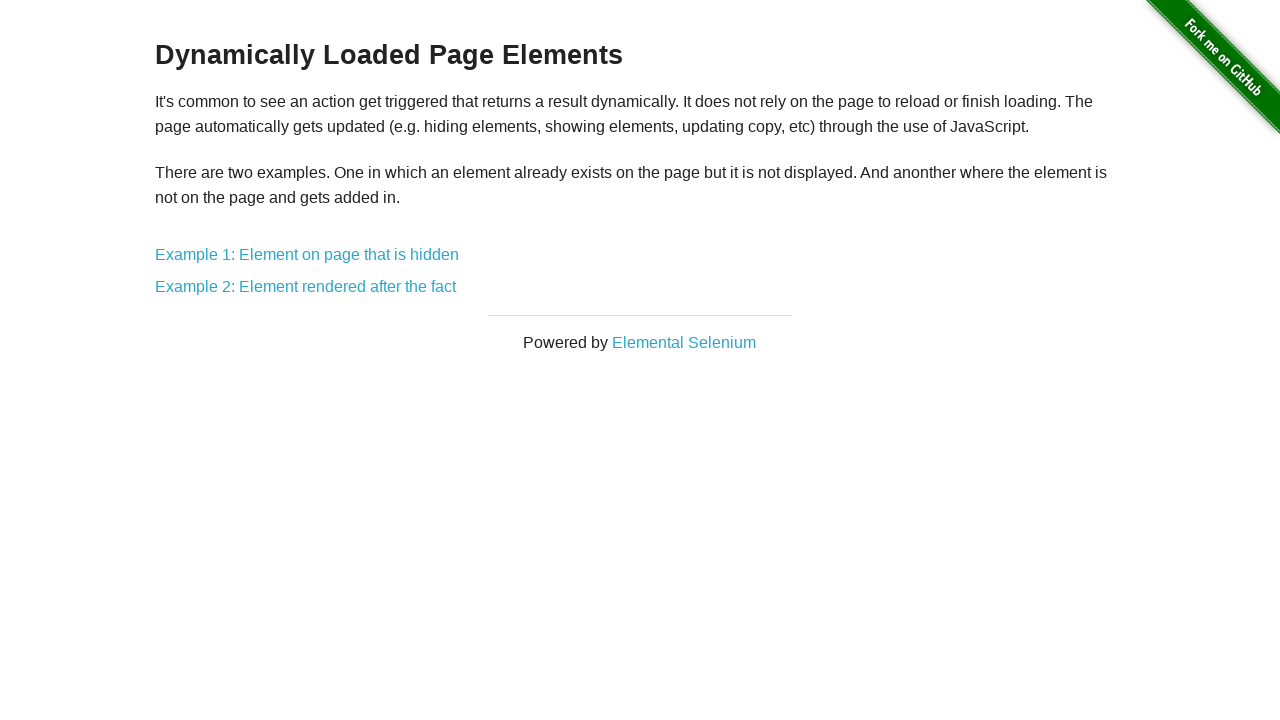

Navigated to dynamic loading page
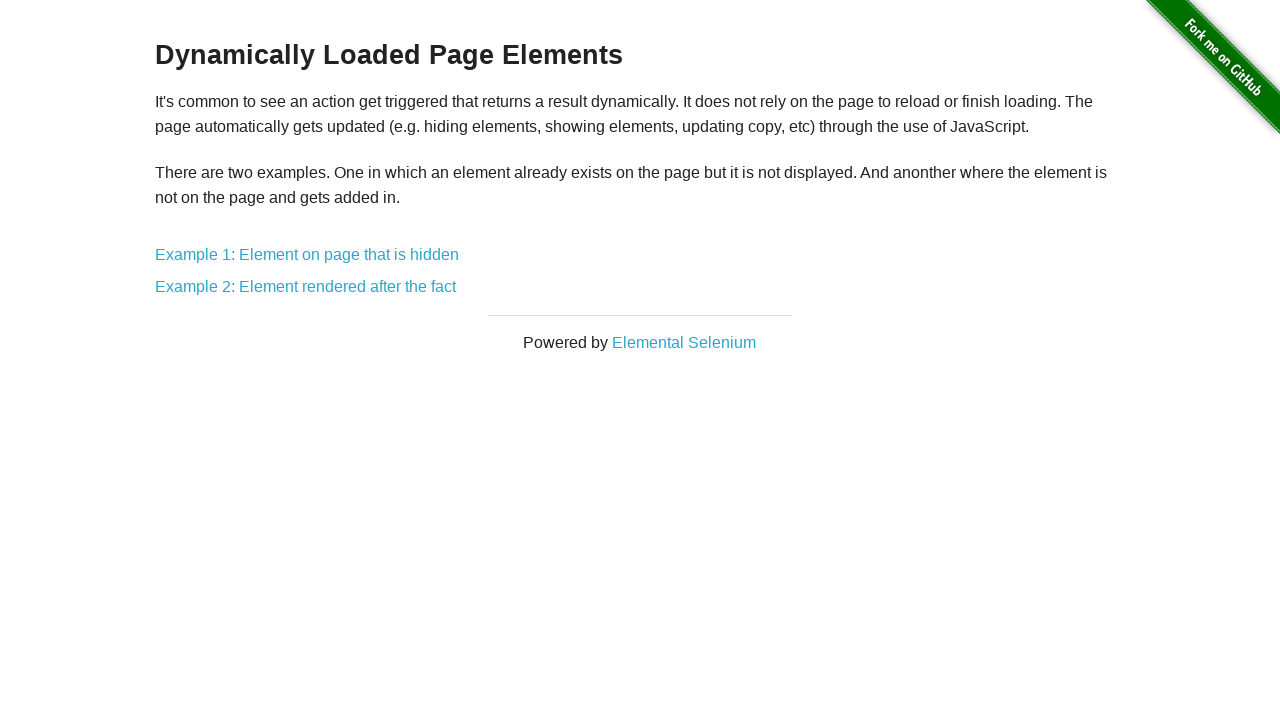

Clicked link containing 'after the fact' at (306, 287) on text=after the fact
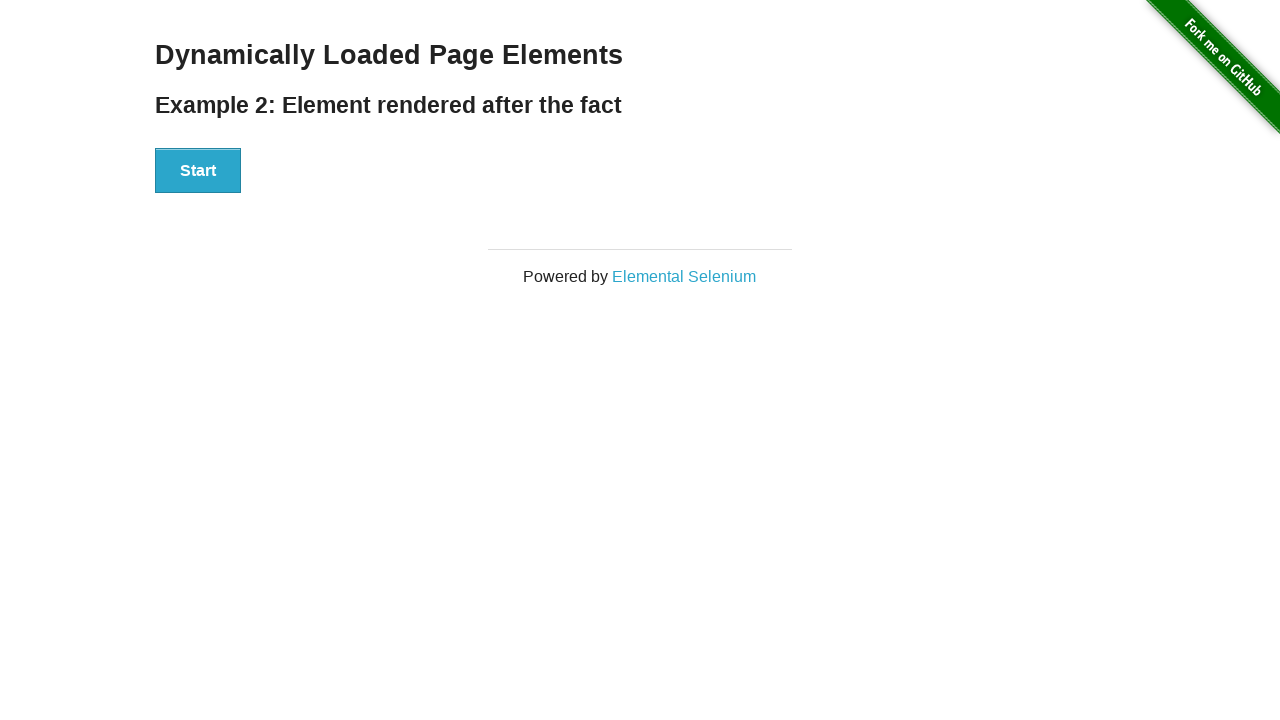

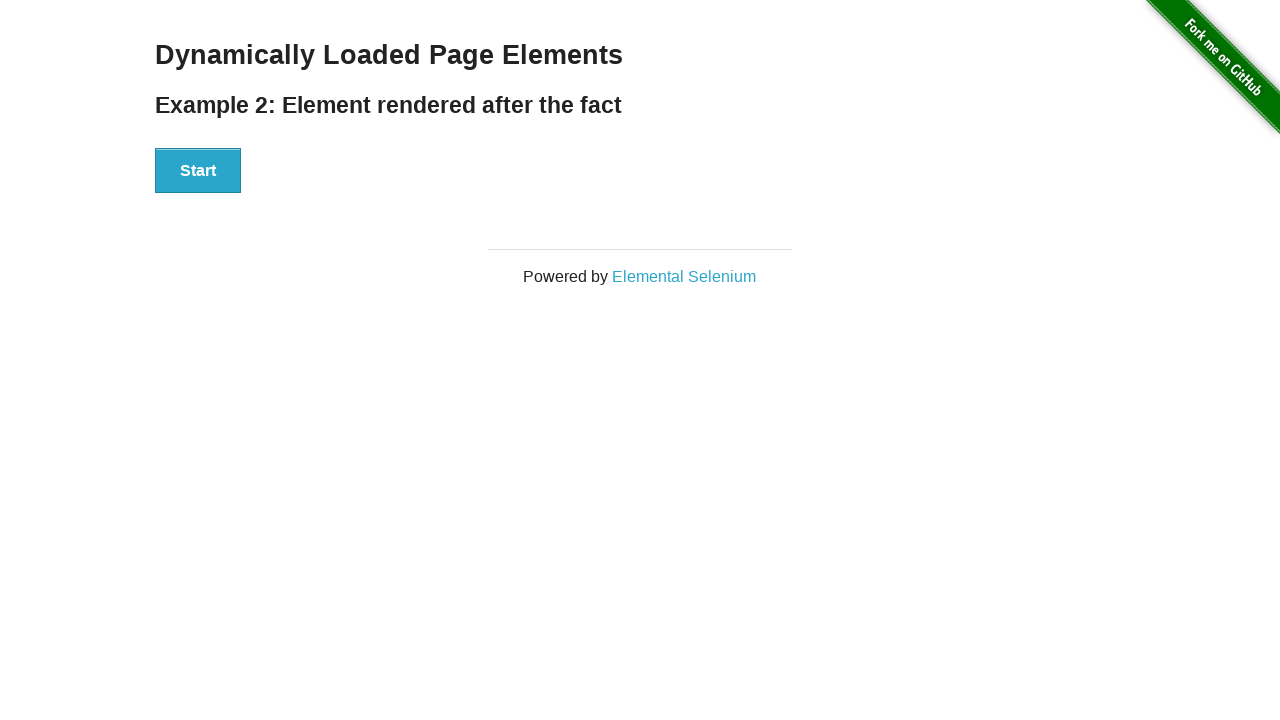